Tests the notification message functionality by clicking a button and verifying that either a success or retry notification message is displayed.

Starting URL: http://the-internet.herokuapp.com/notification_message_rendered

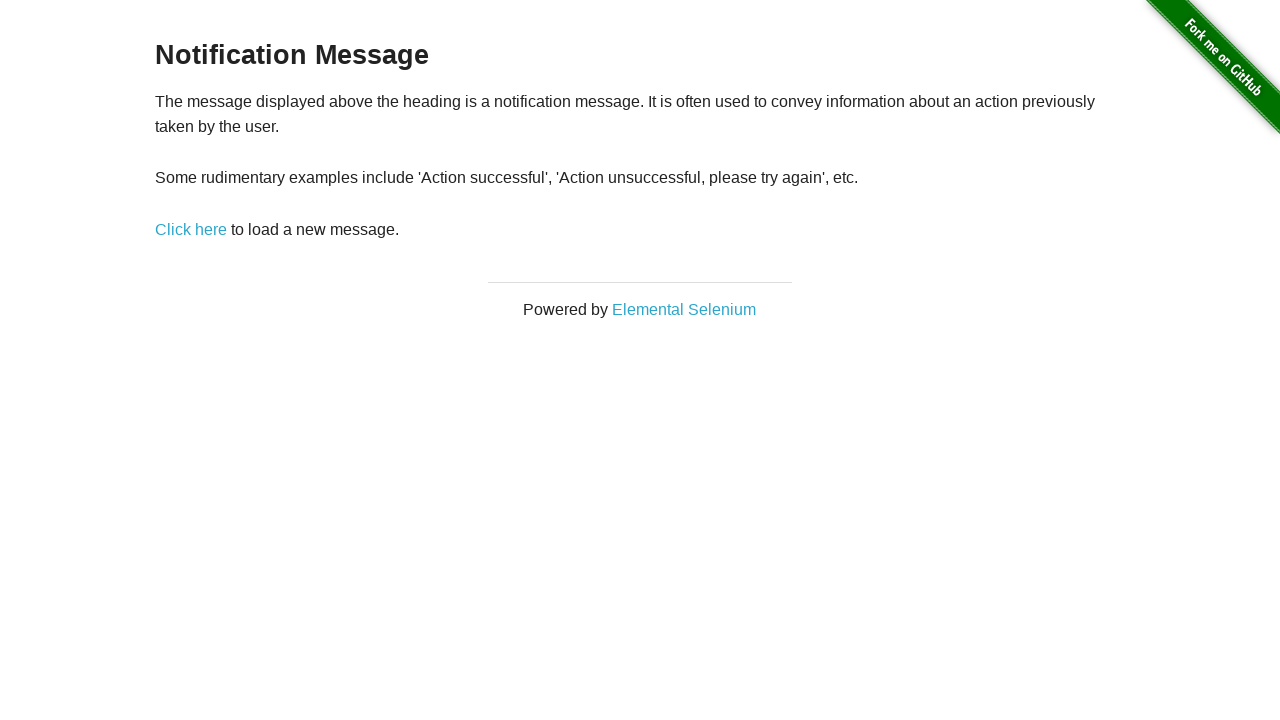

Clicked 'Click here' link to trigger notification at (191, 229) on a:text('Click here')
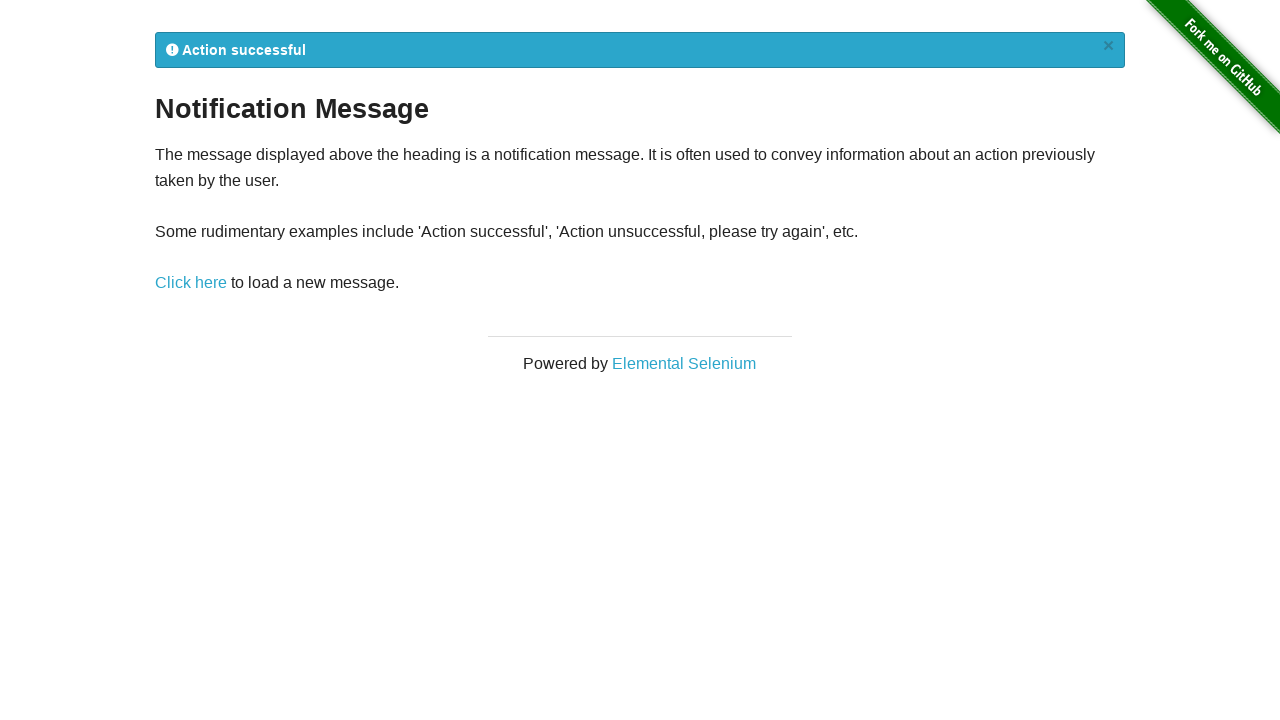

Flash notification element appeared
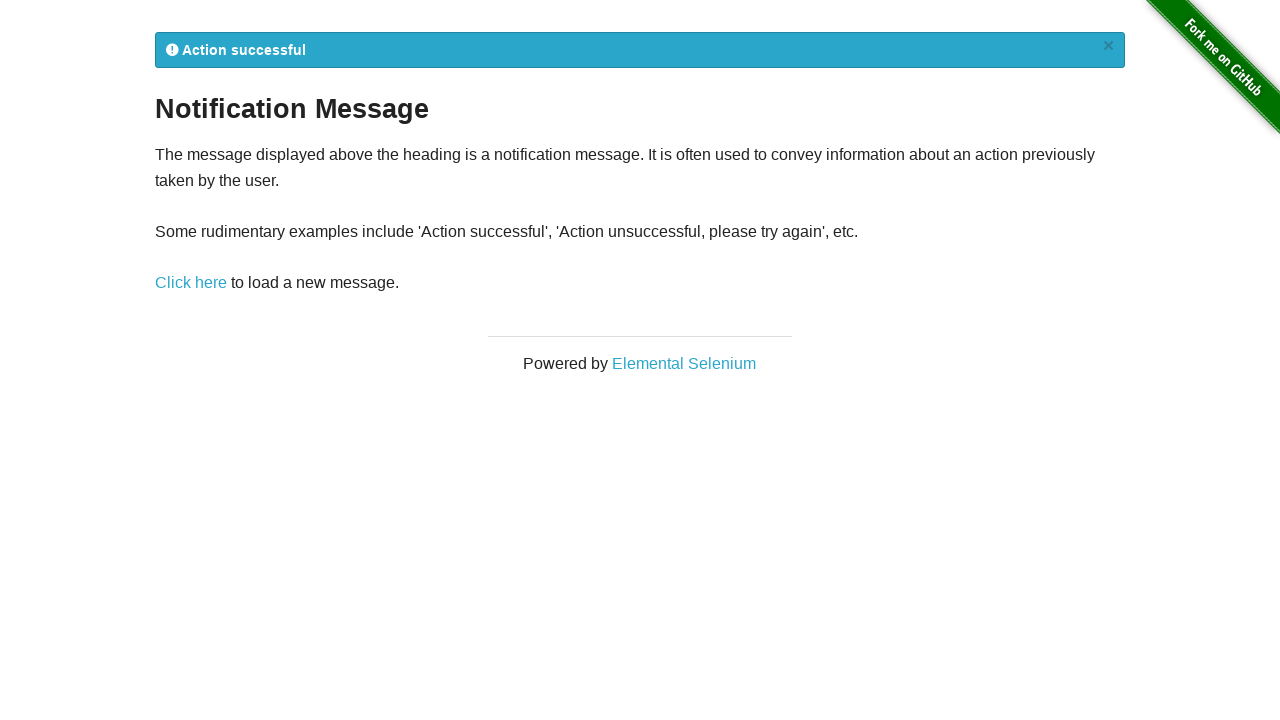

Retrieved notification text from flash element
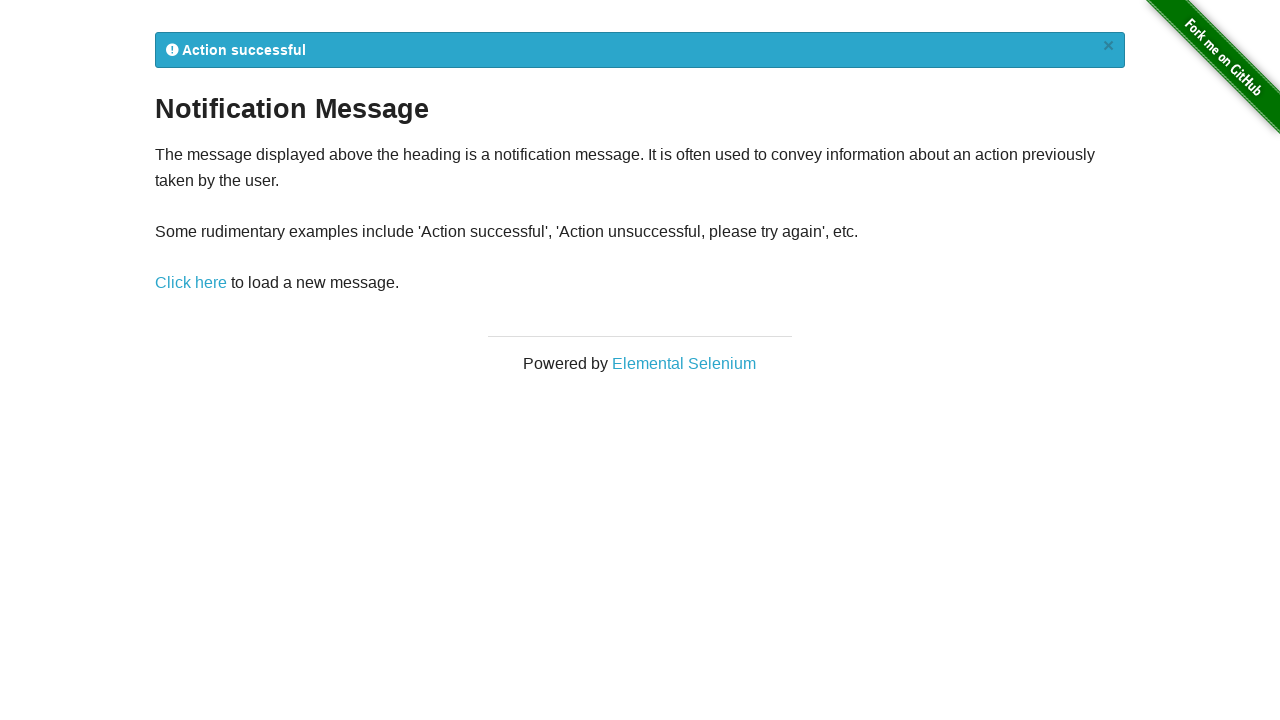

Verified notification message contains expected text (success or retry)
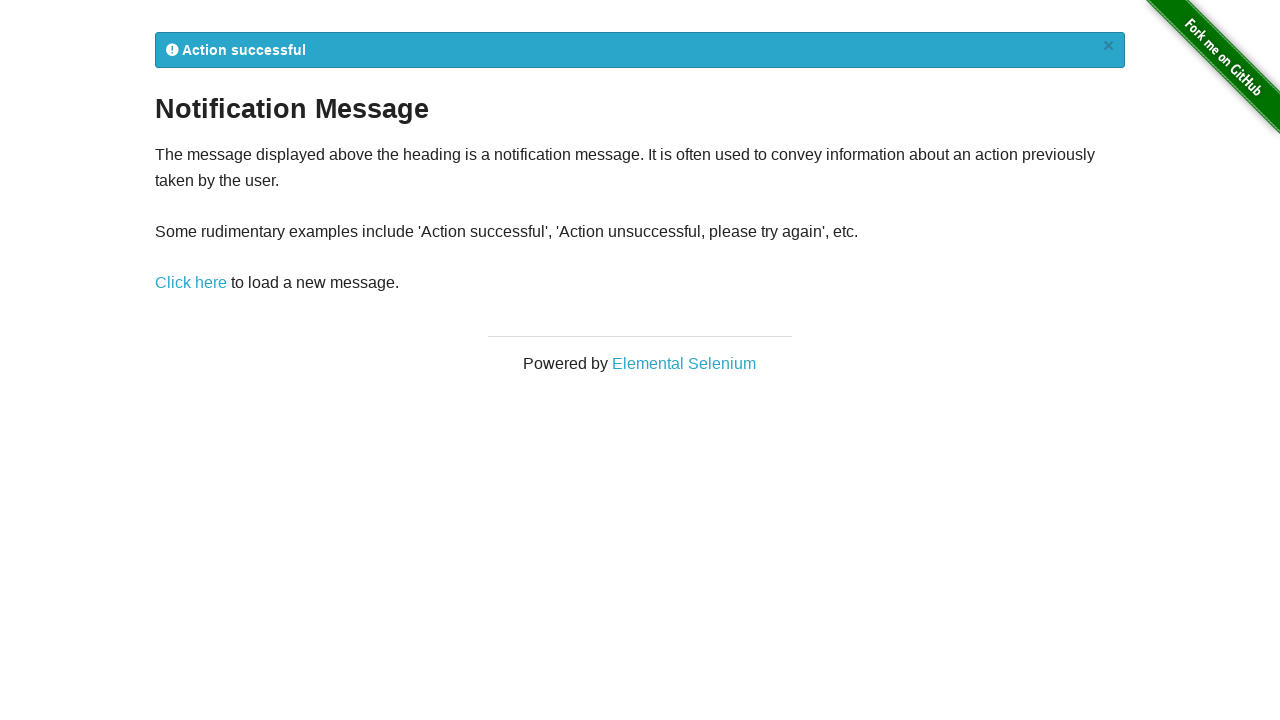

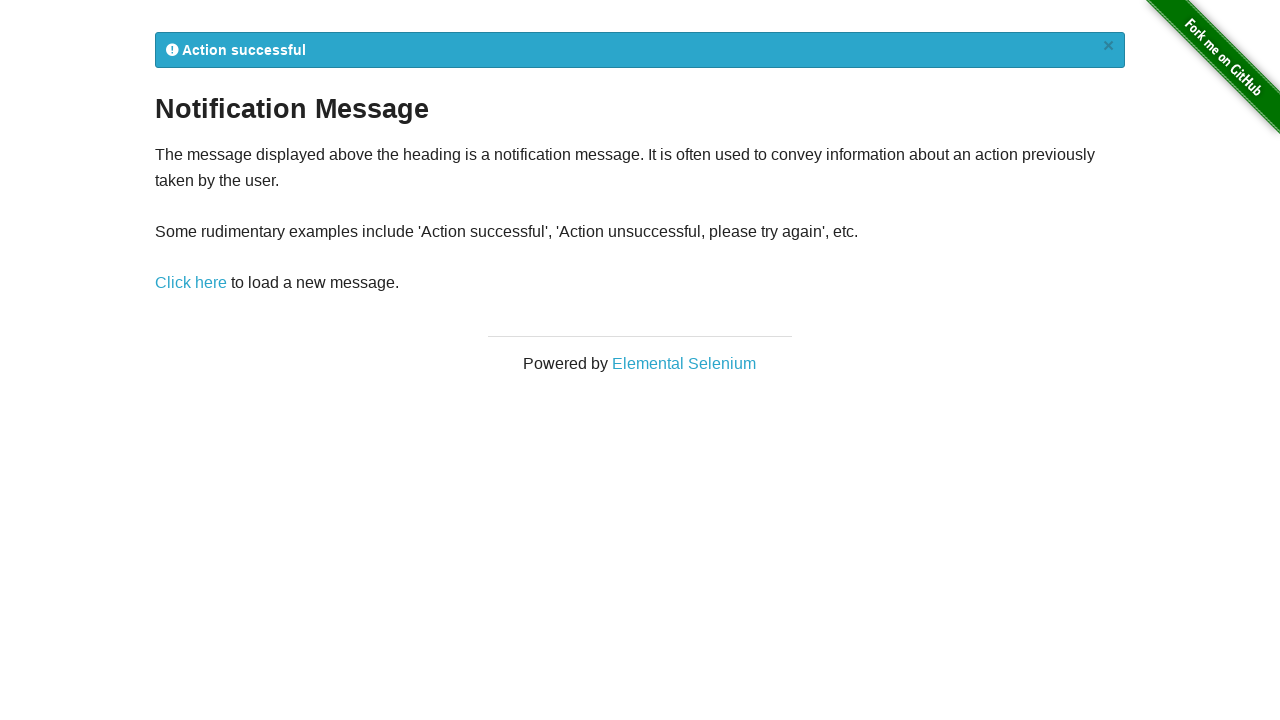